Tests an explicit wait exercise by waiting for a price element to show "$100", clicking a book button, calculating a mathematical answer based on a displayed value, filling in the answer field, and submitting the solution.

Starting URL: http://suninjuly.github.io/explicit_wait2.html

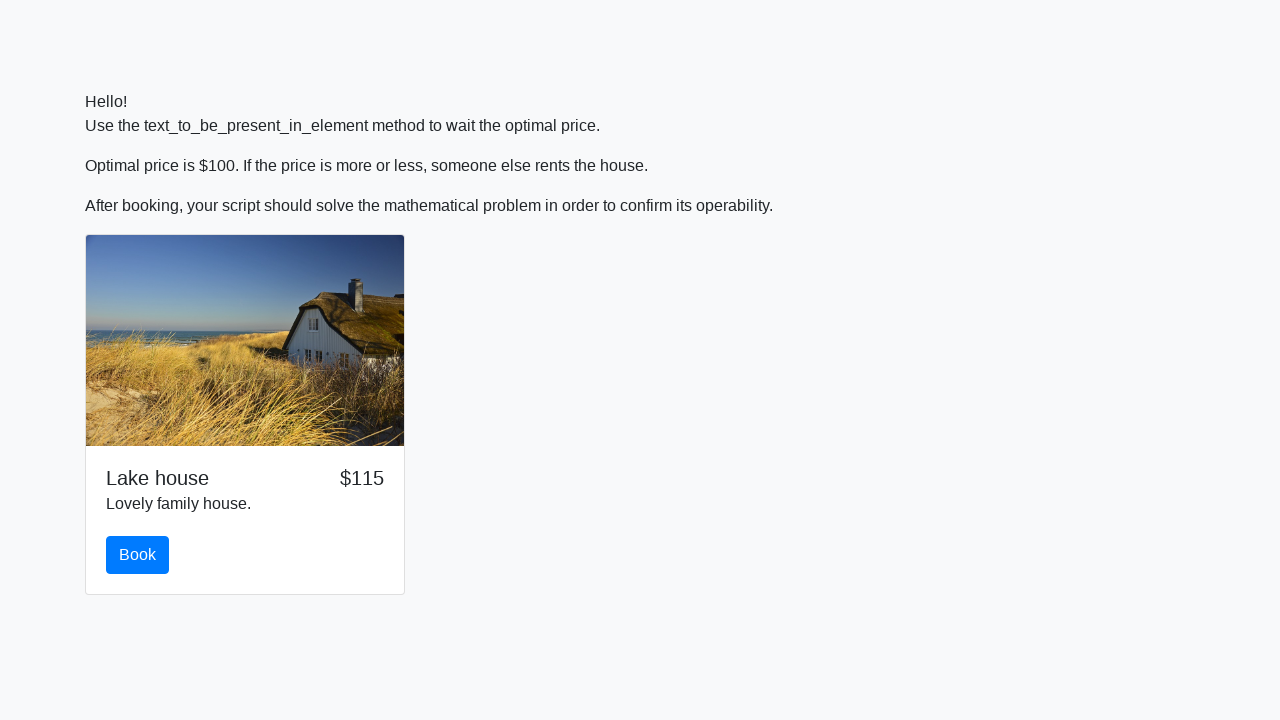

Waited for price element to display '$100'
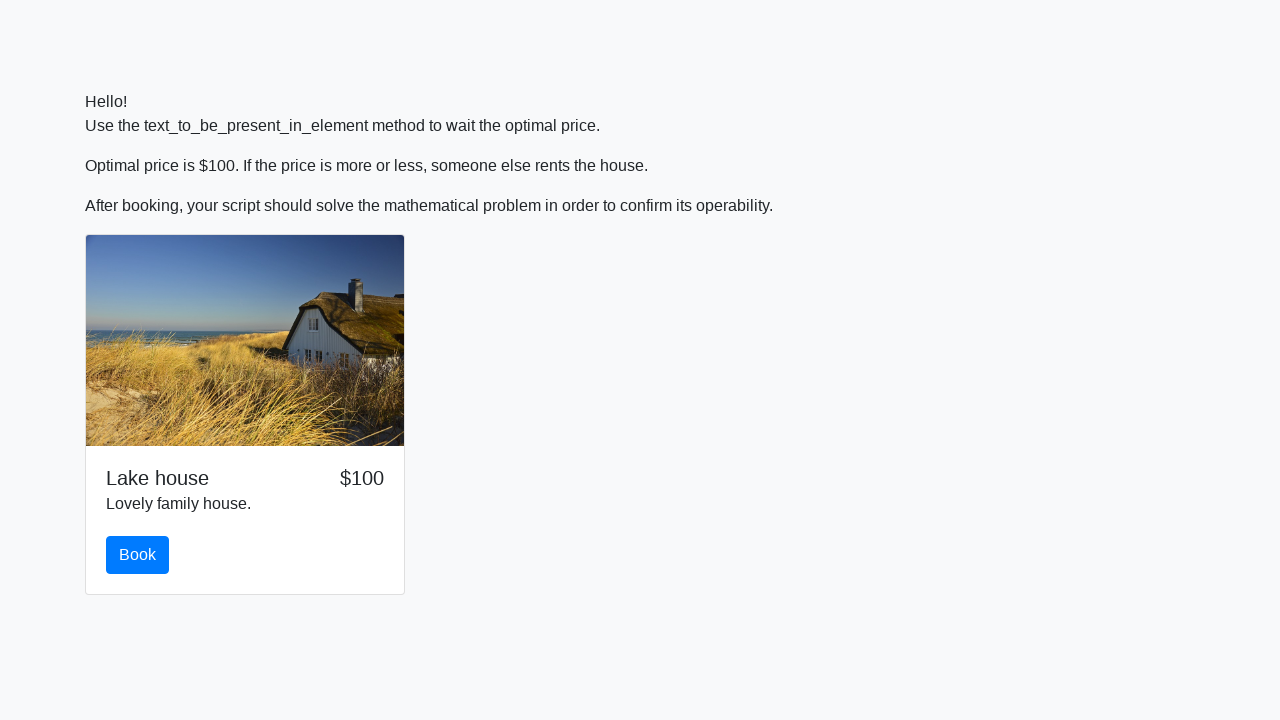

Clicked the book button at (138, 555) on #book
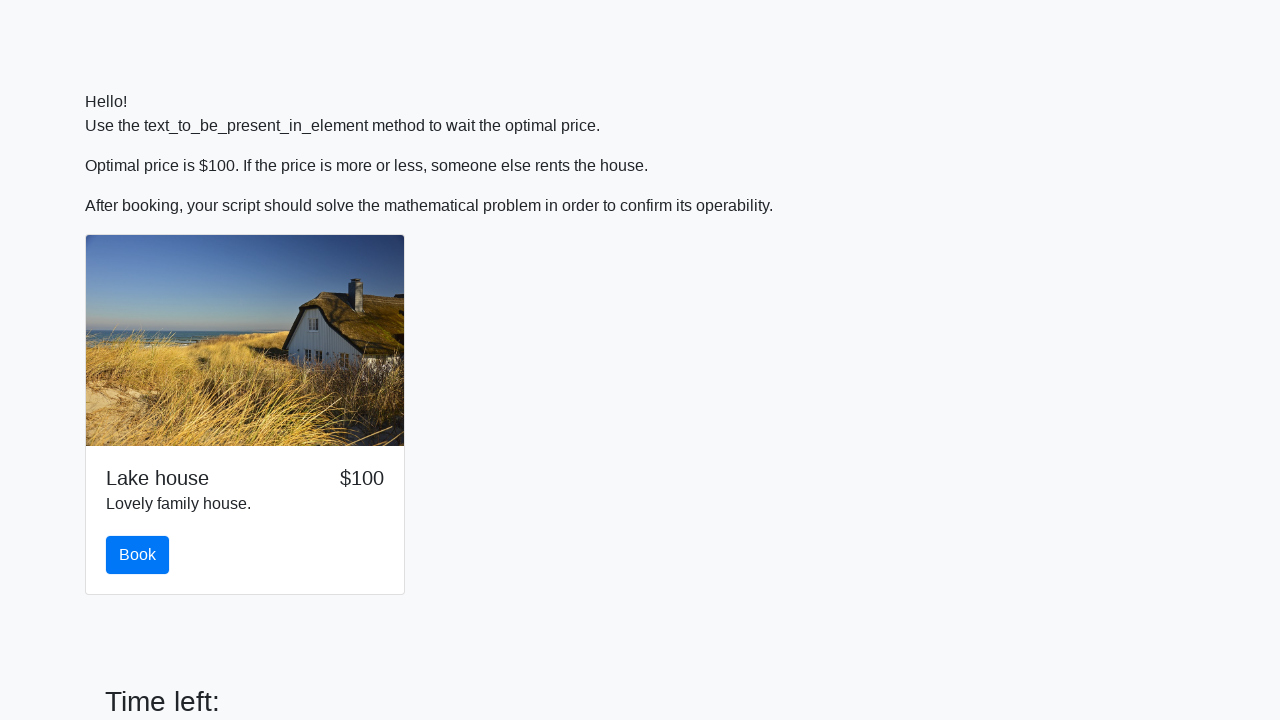

Retrieved x value from input_value element: 988
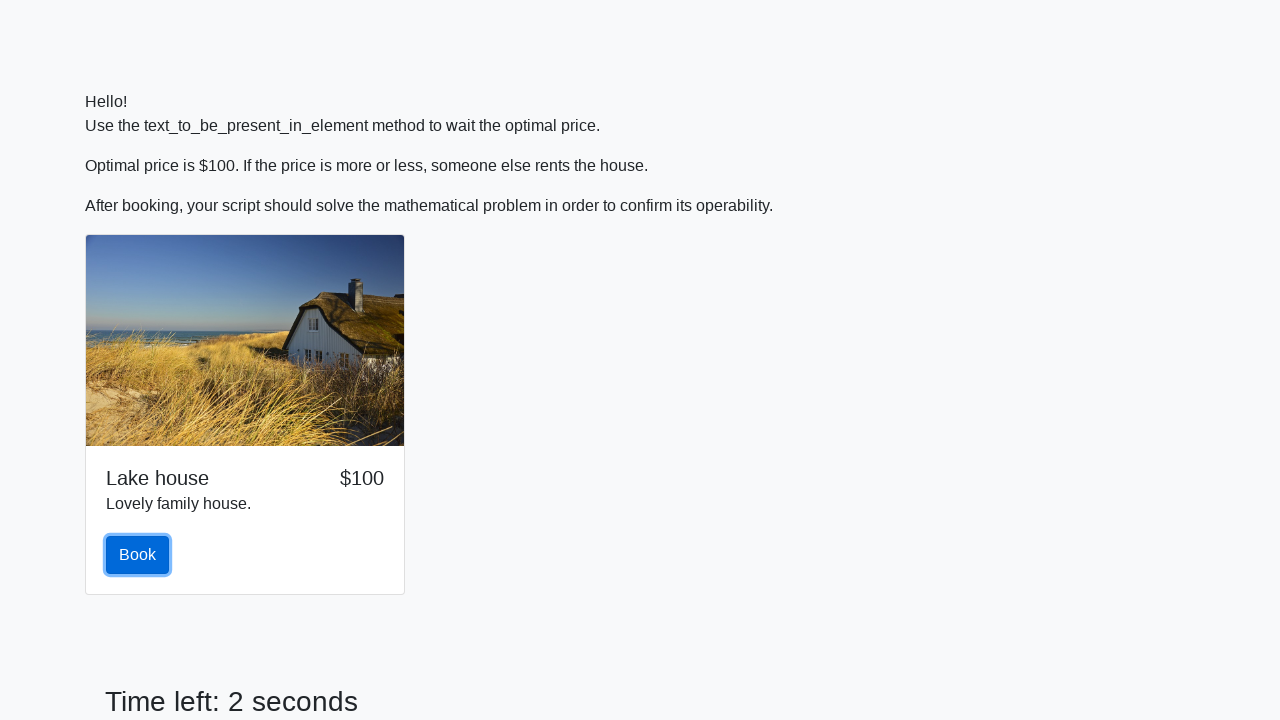

Calculated answer using formula: 2.4844294916266754
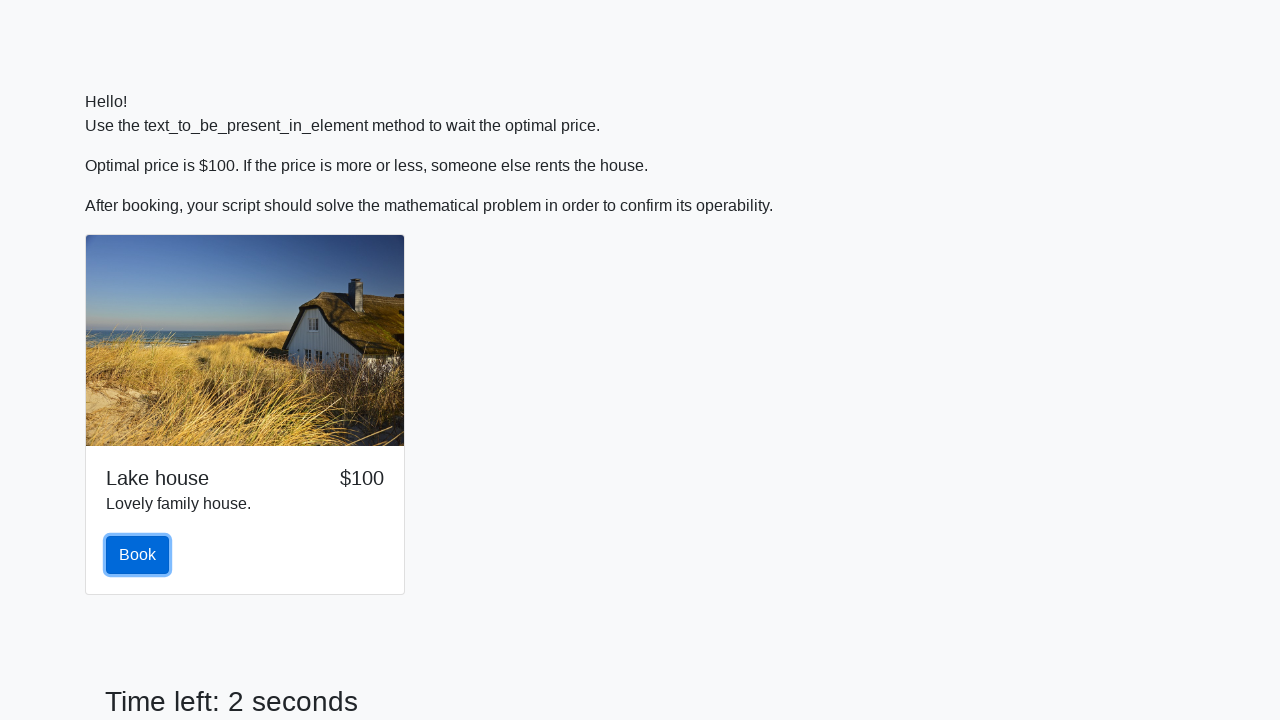

Filled answer field with calculated value: 2.4844294916266754 on #answer
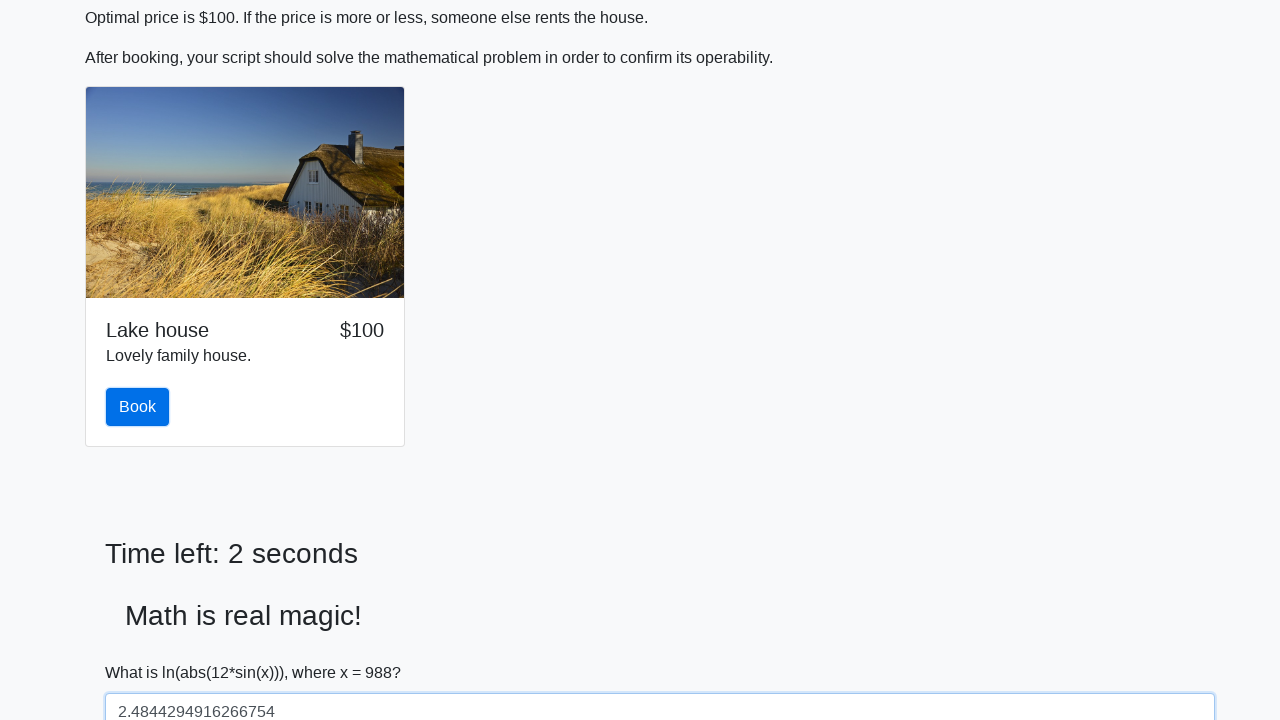

Clicked the solve button to submit the solution at (143, 651) on #solve
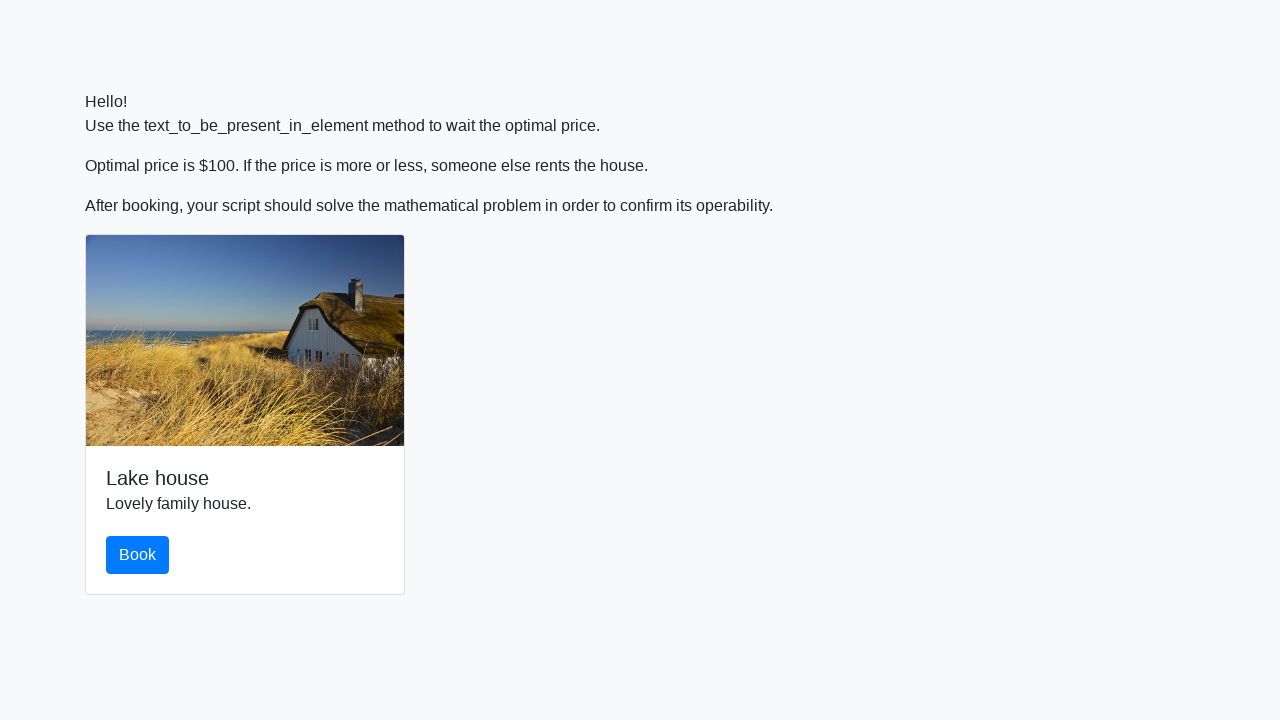

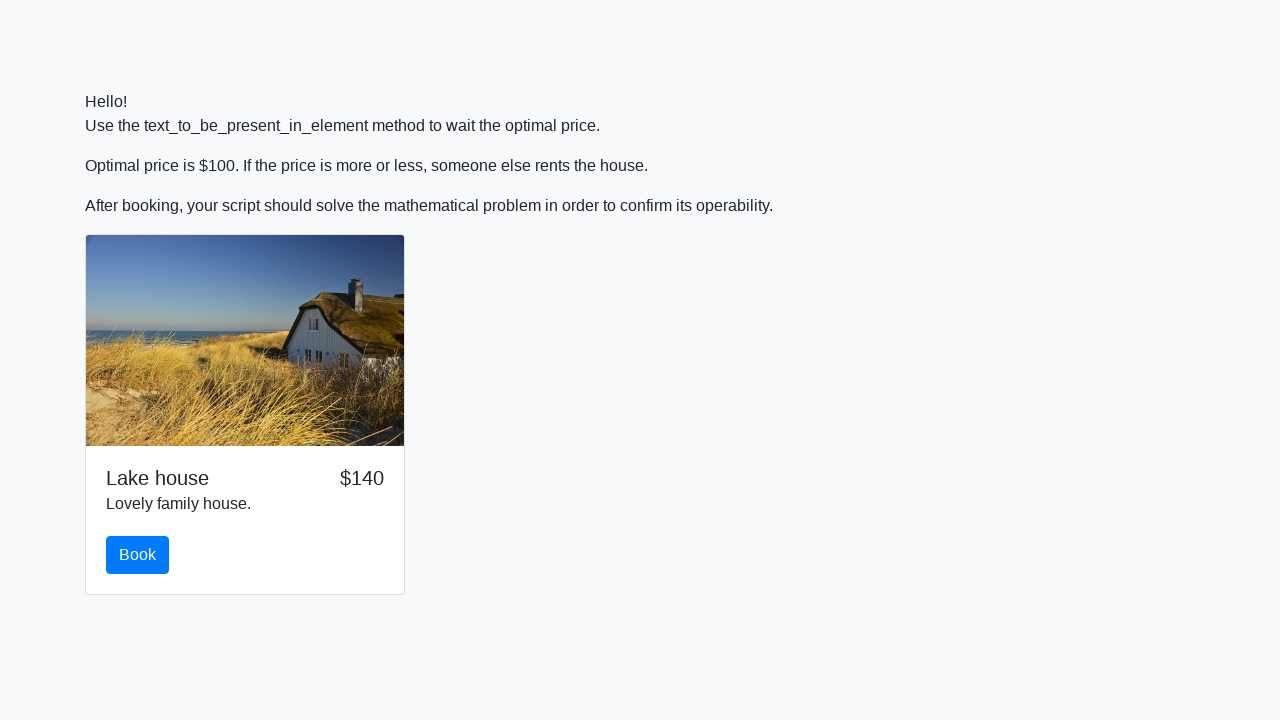